Navigates to Yahoo Transit train delay information pages and checks for train service status indicators (trouble or normal operation status).

Starting URL: https://transit.yahoo.co.jp/diainfo/31/0

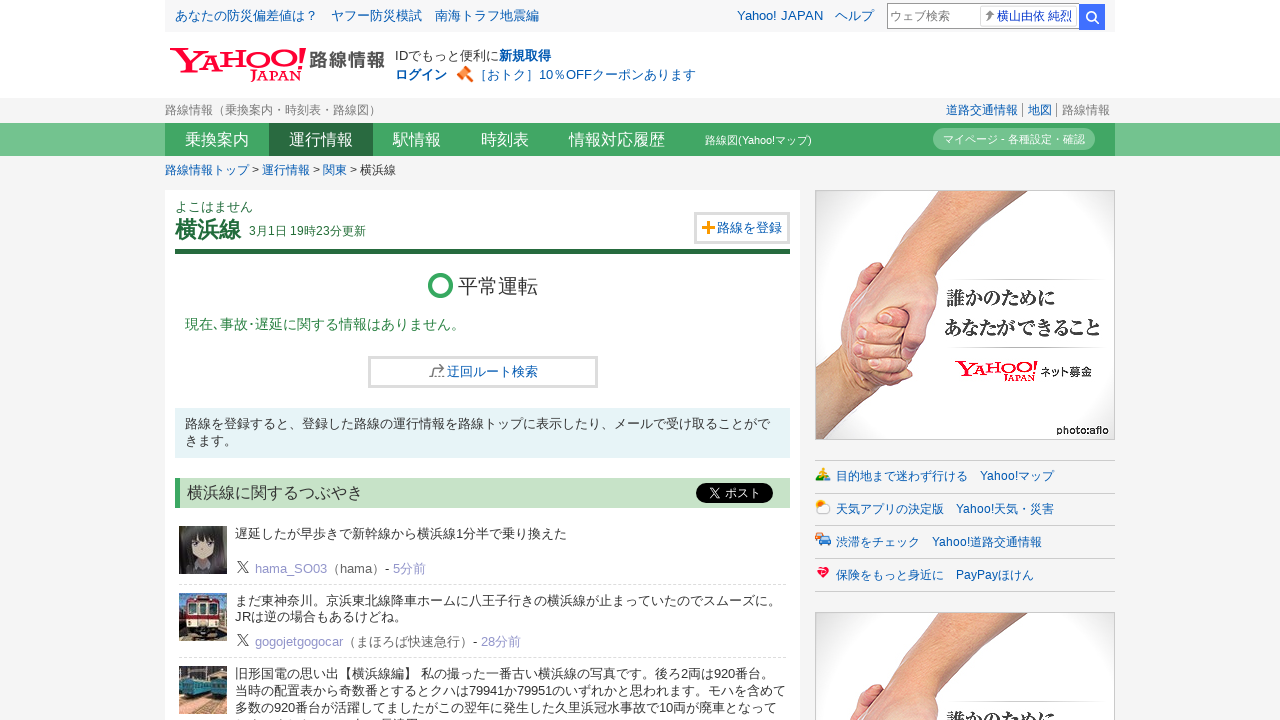

Waited for train service status indicators (trouble or normal) to load on first page
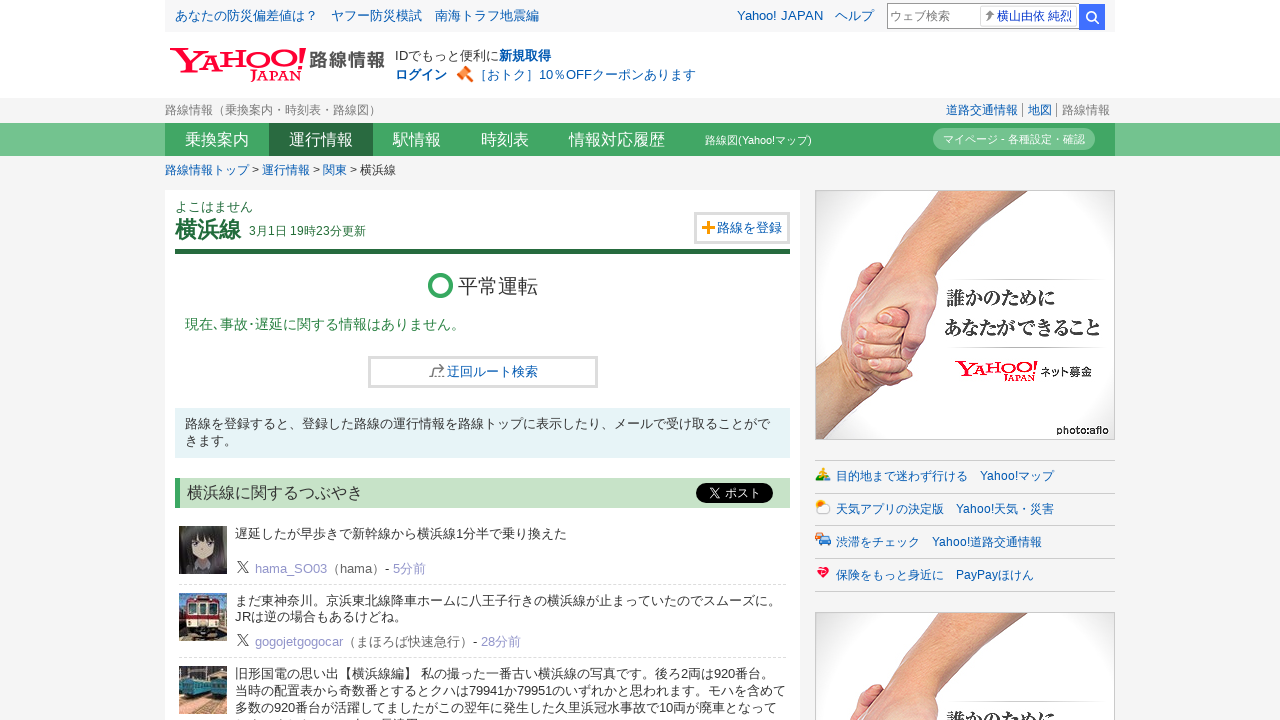

Navigated to second train line status page (diainfo/38/0)
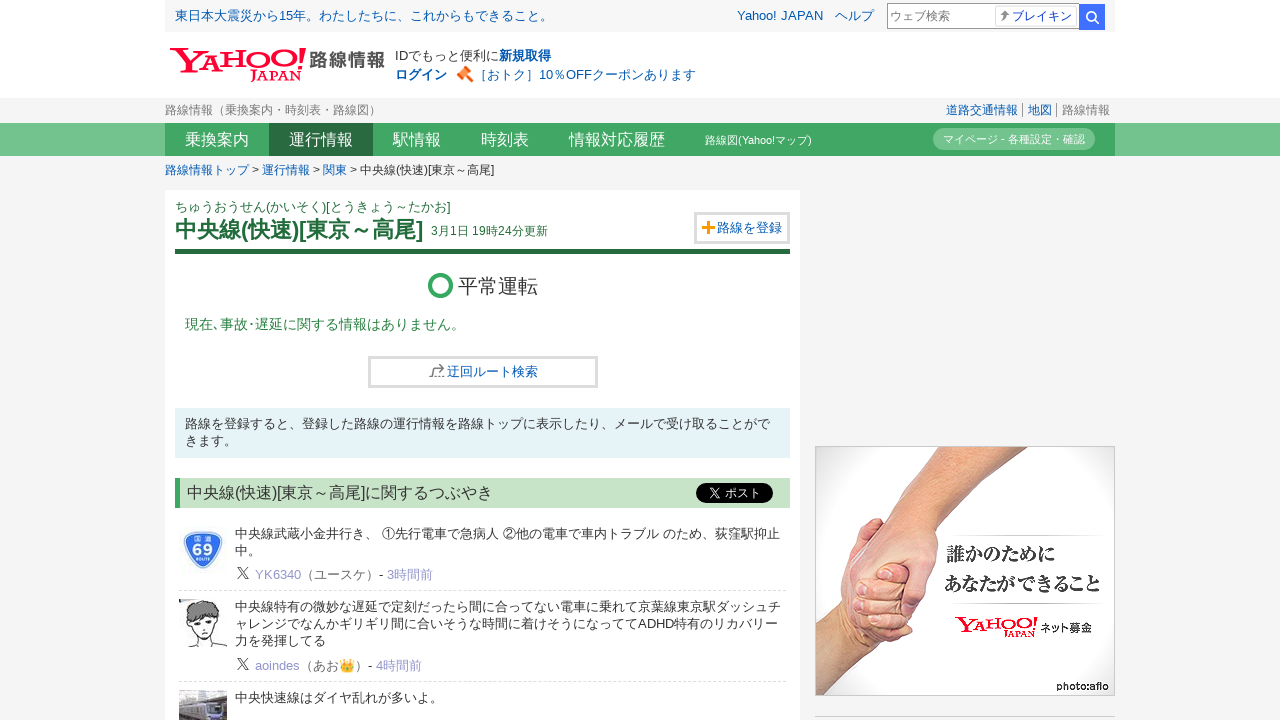

Waited for train service status indicators (trouble or normal) to load on second page
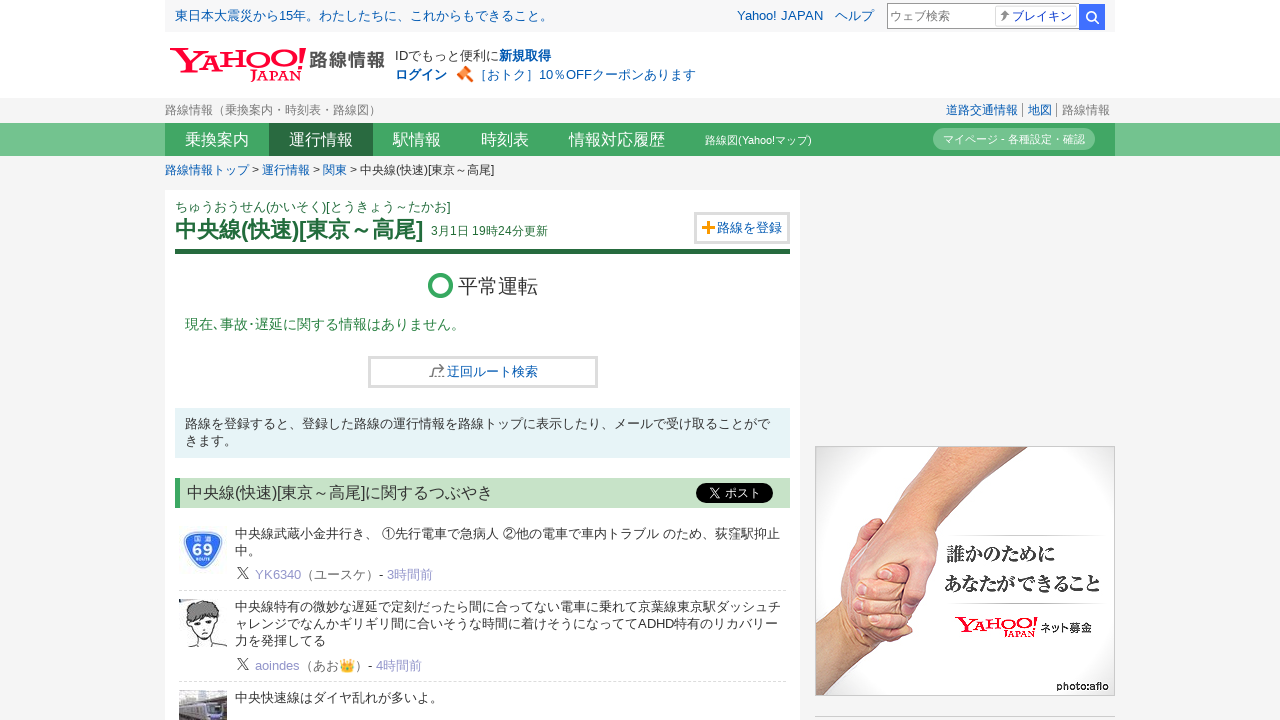

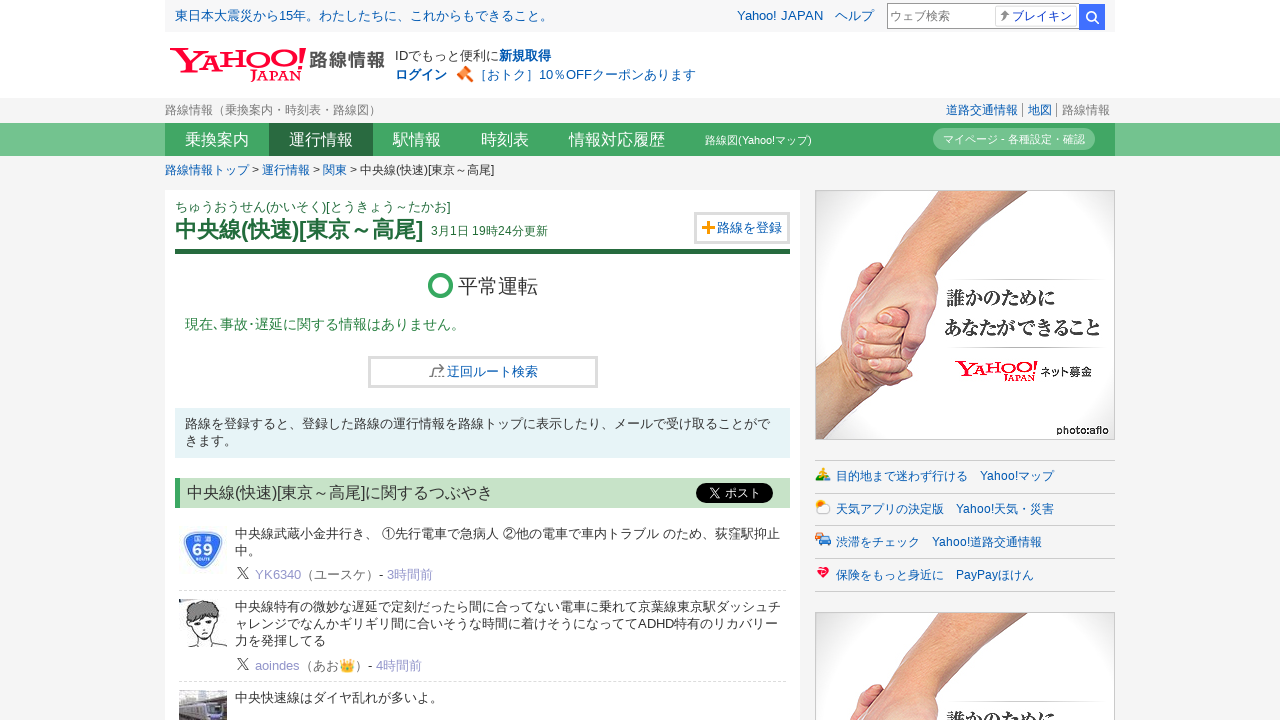